Navigates to moulem.com website and maximizes the browser window

Starting URL: https://www.moulem.com/

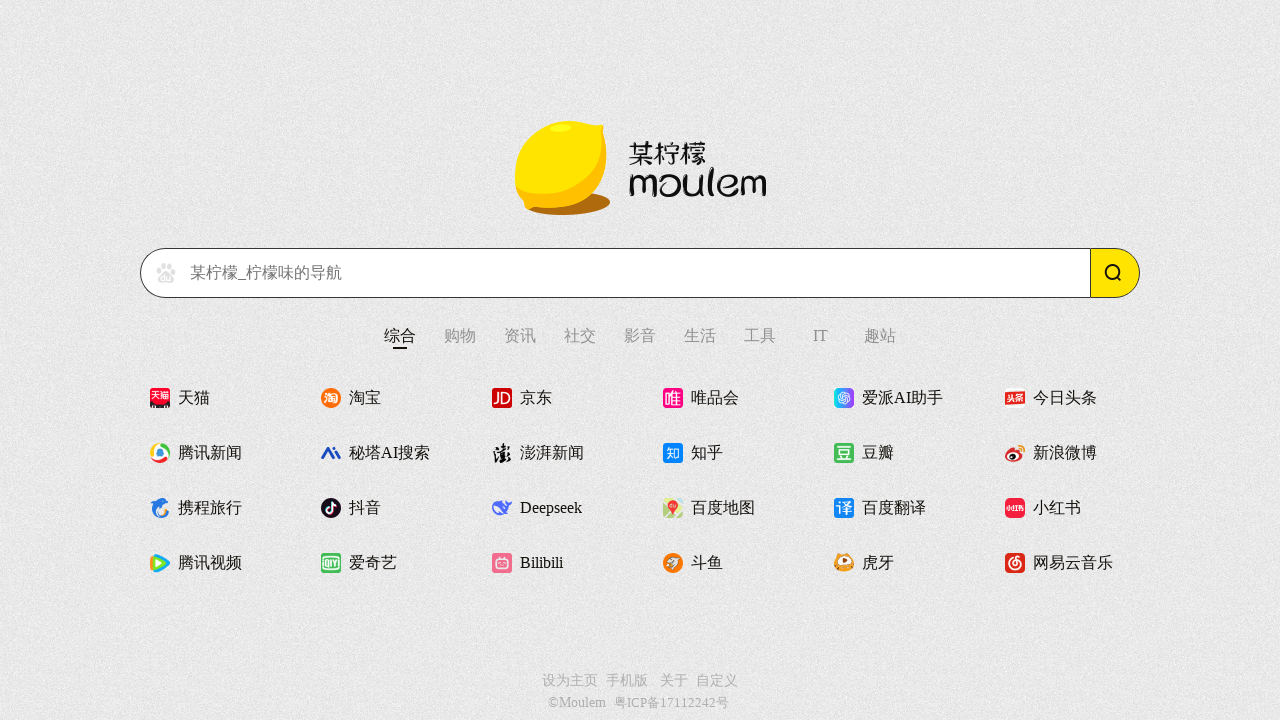

Navigated to https://www.moulem.com/
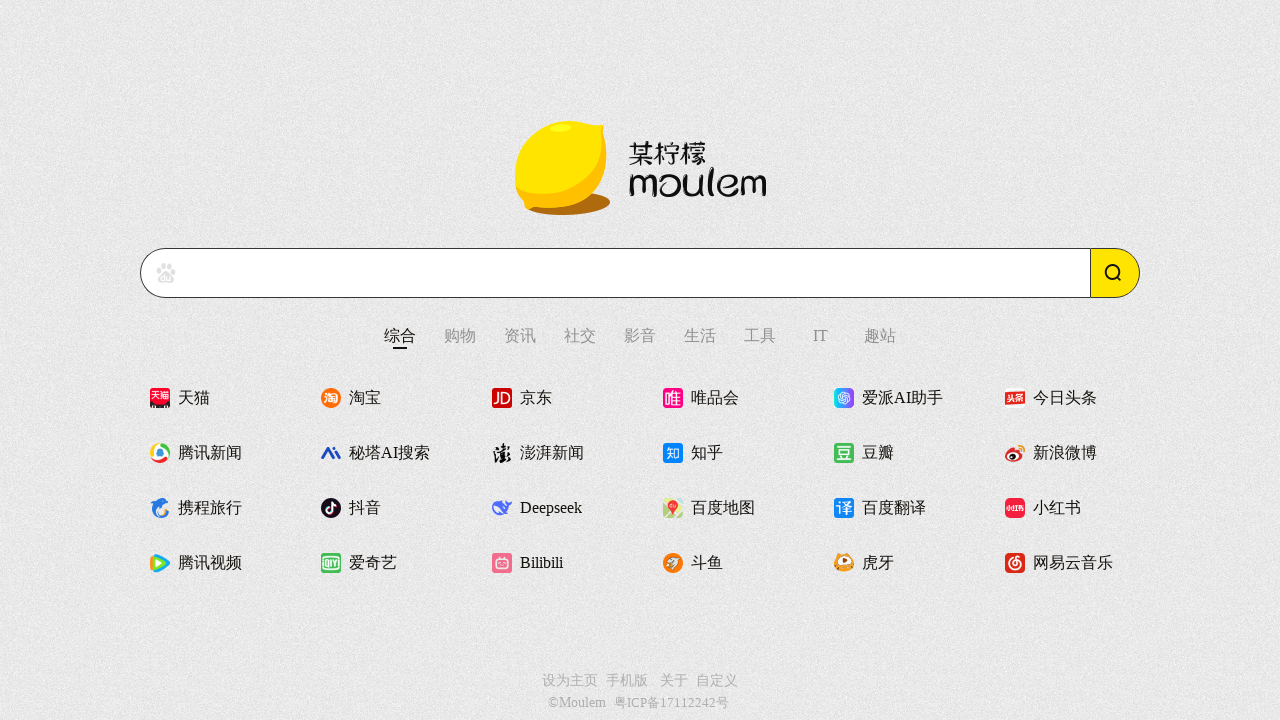

Maximized the browser window
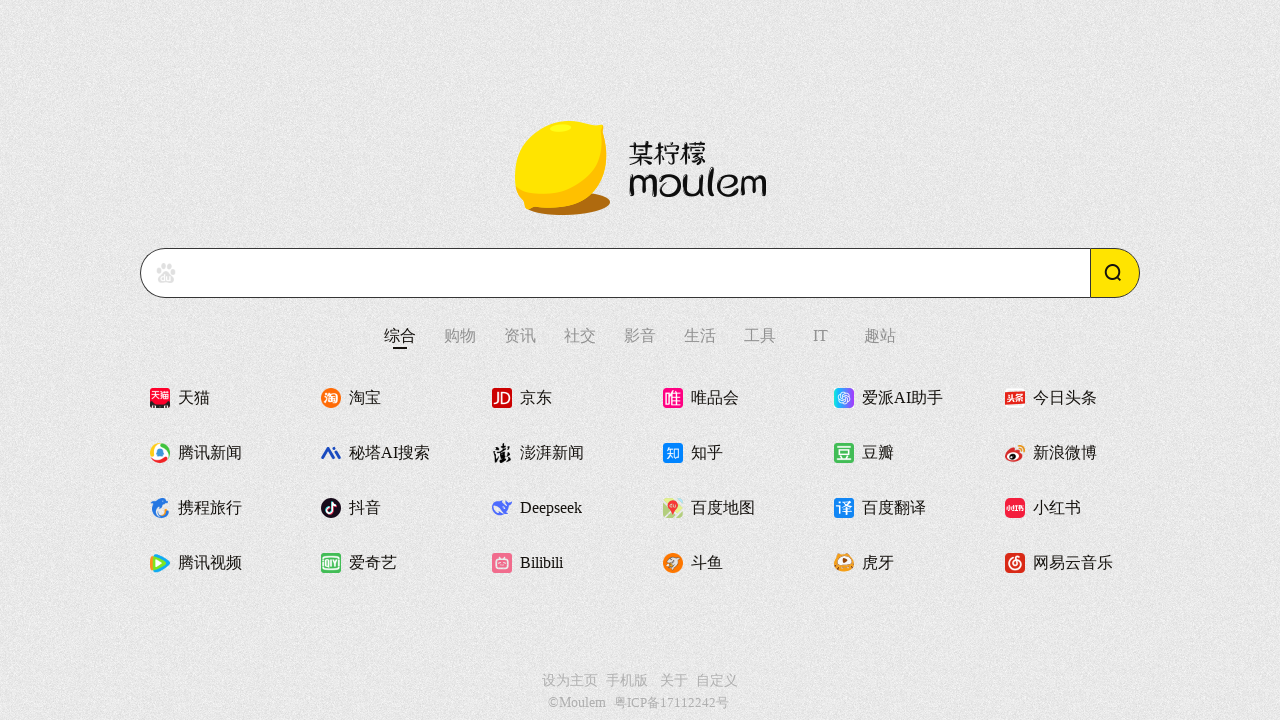

Page fully loaded and network idle
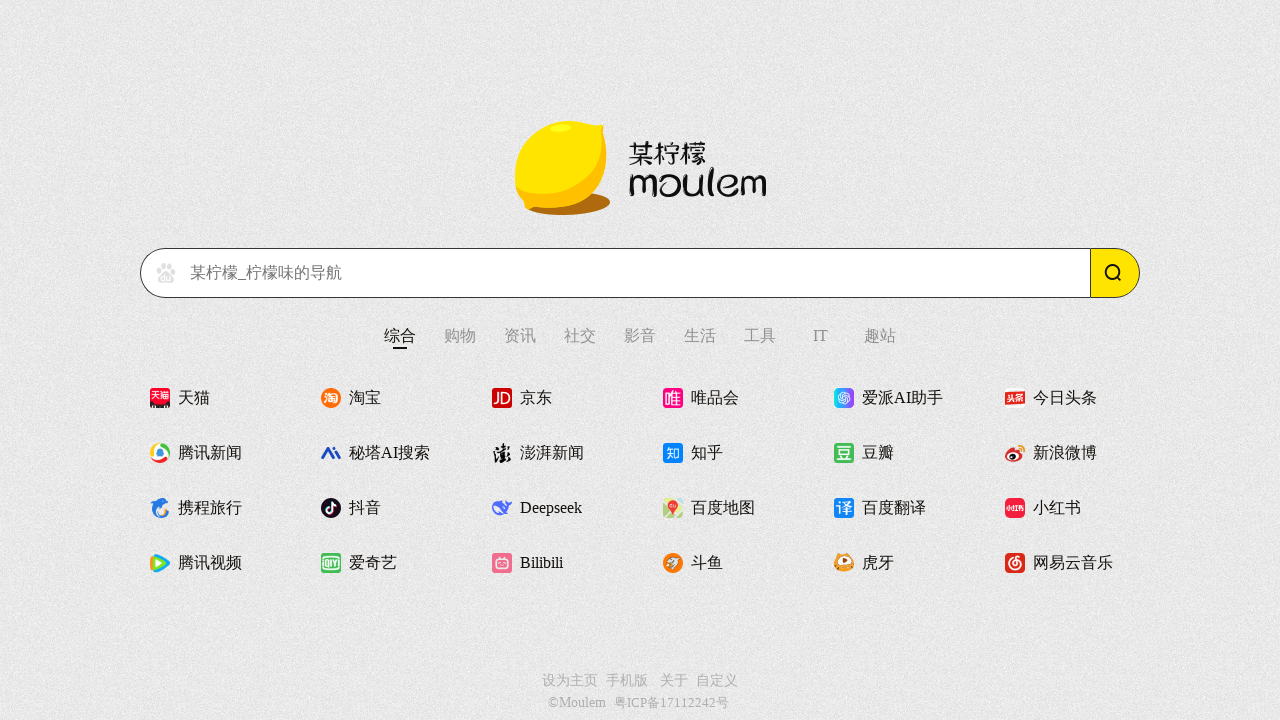

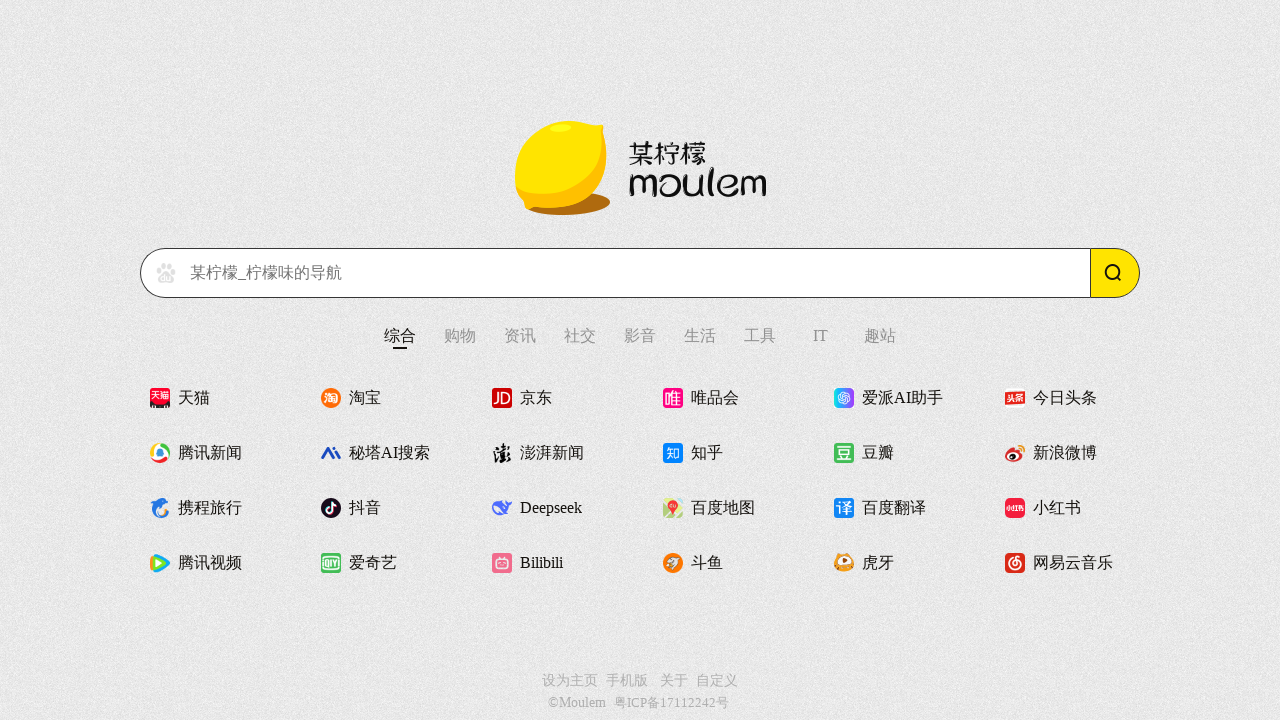